Tests localStorage functionality by setting a value in localStorage and then retrieving it to verify the operation succeeded.

Starting URL: https://rahulshettyacademy.com/AutomationPractice/

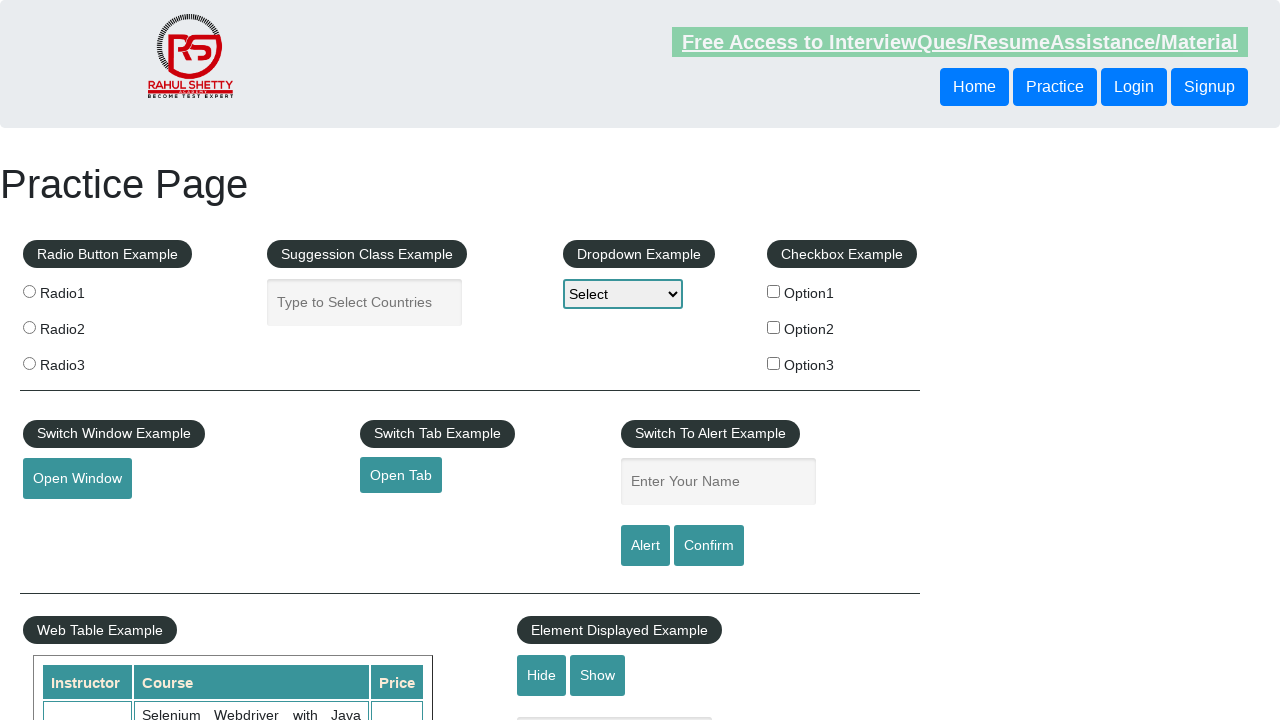

Waited for practice page header to load
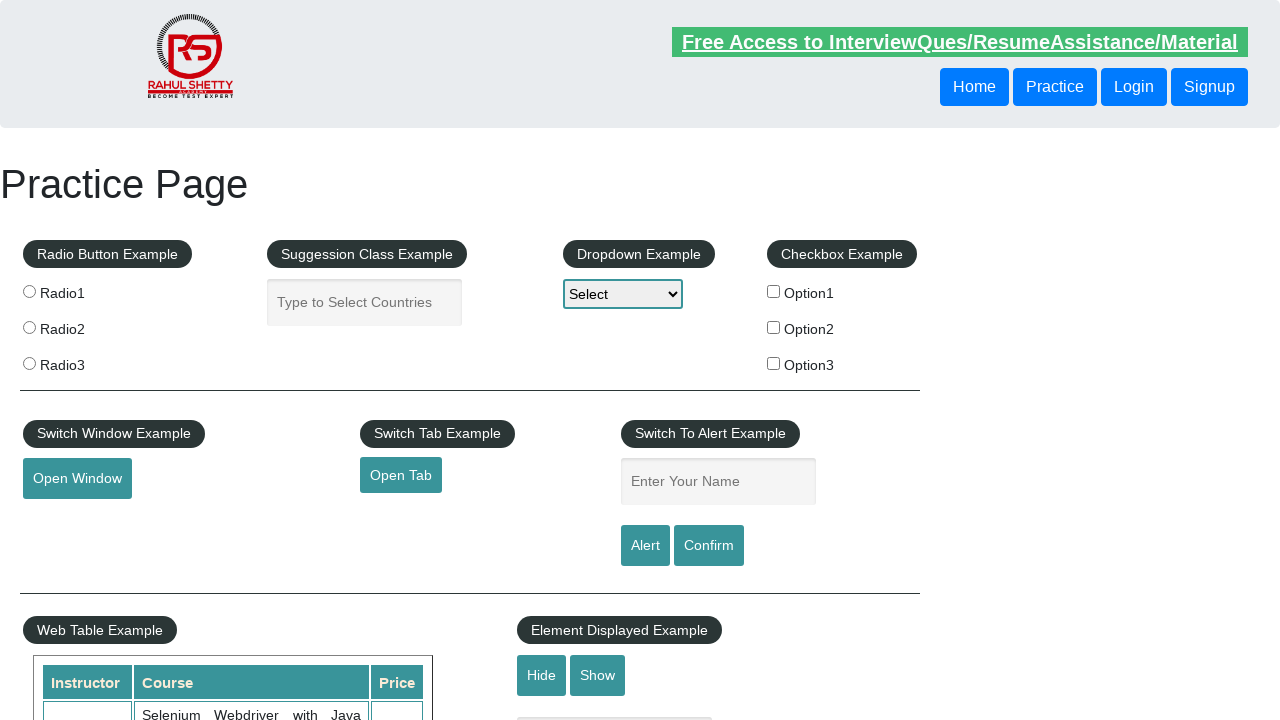

Verified page title is 'Practice Page'
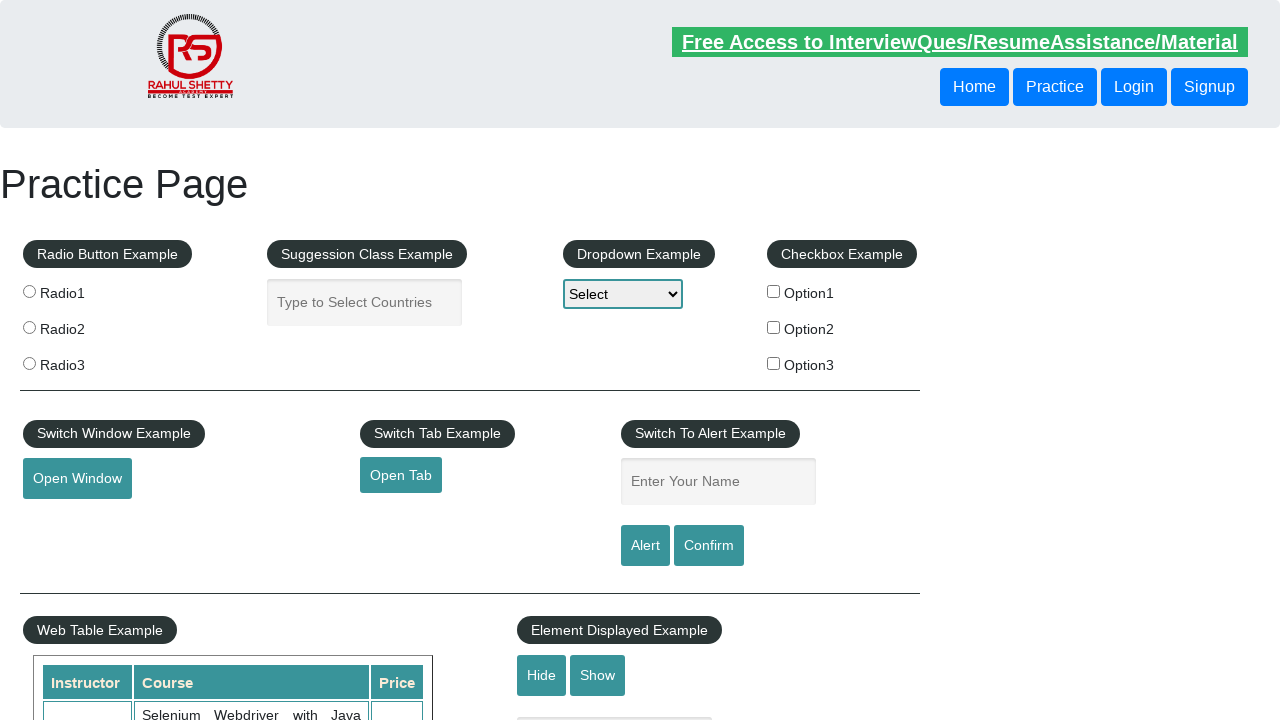

Set localStorage key 'myKey' with value 'myValue'
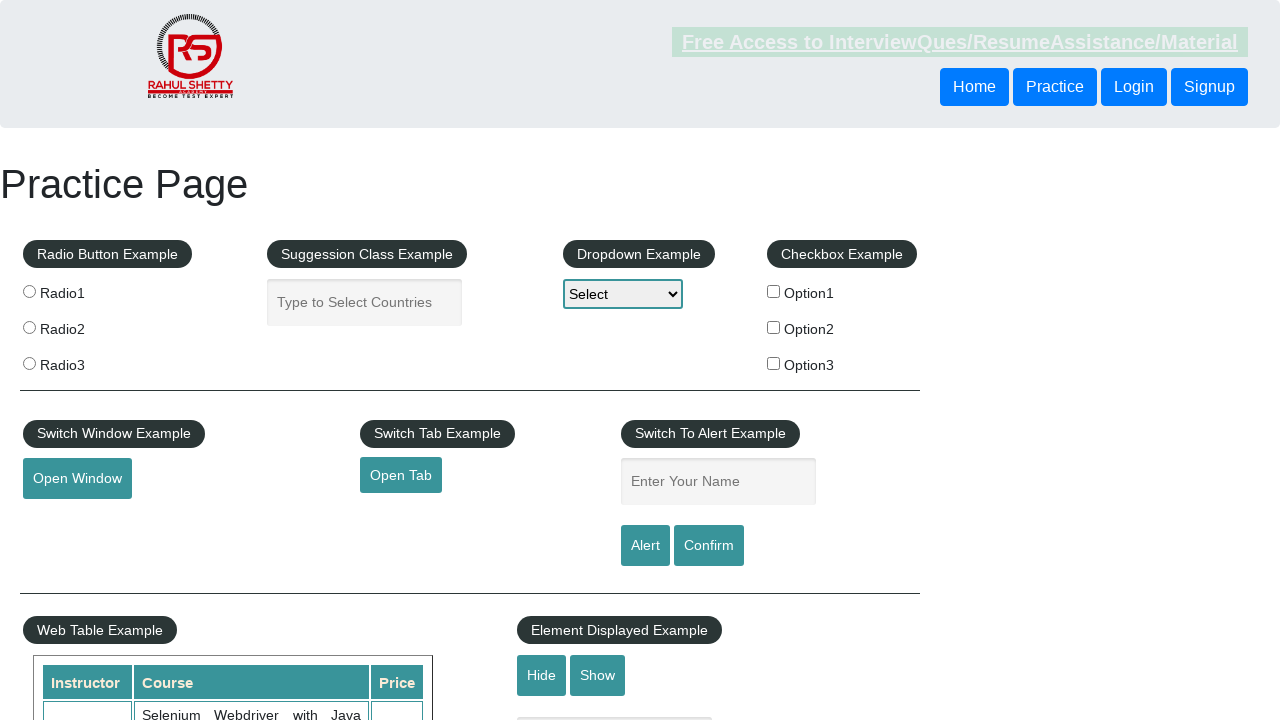

Retrieved localStorage data as JSON string
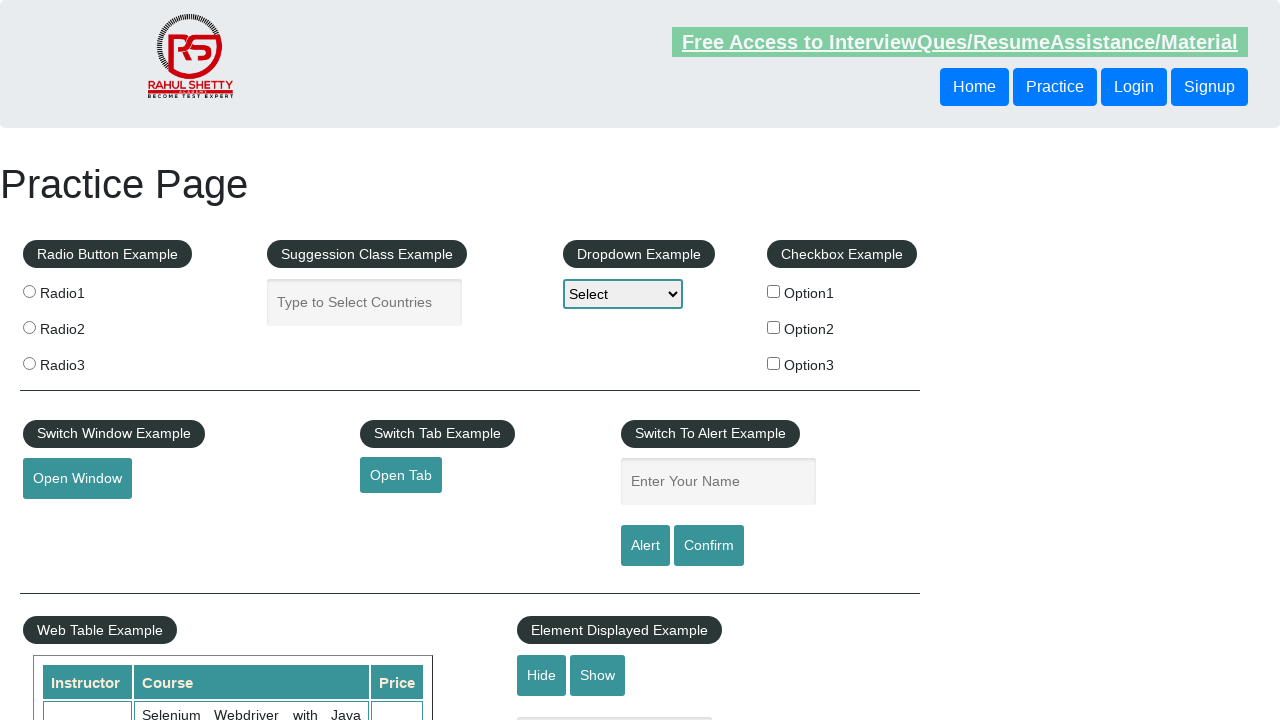

Retrieved 'myKey' value from localStorage
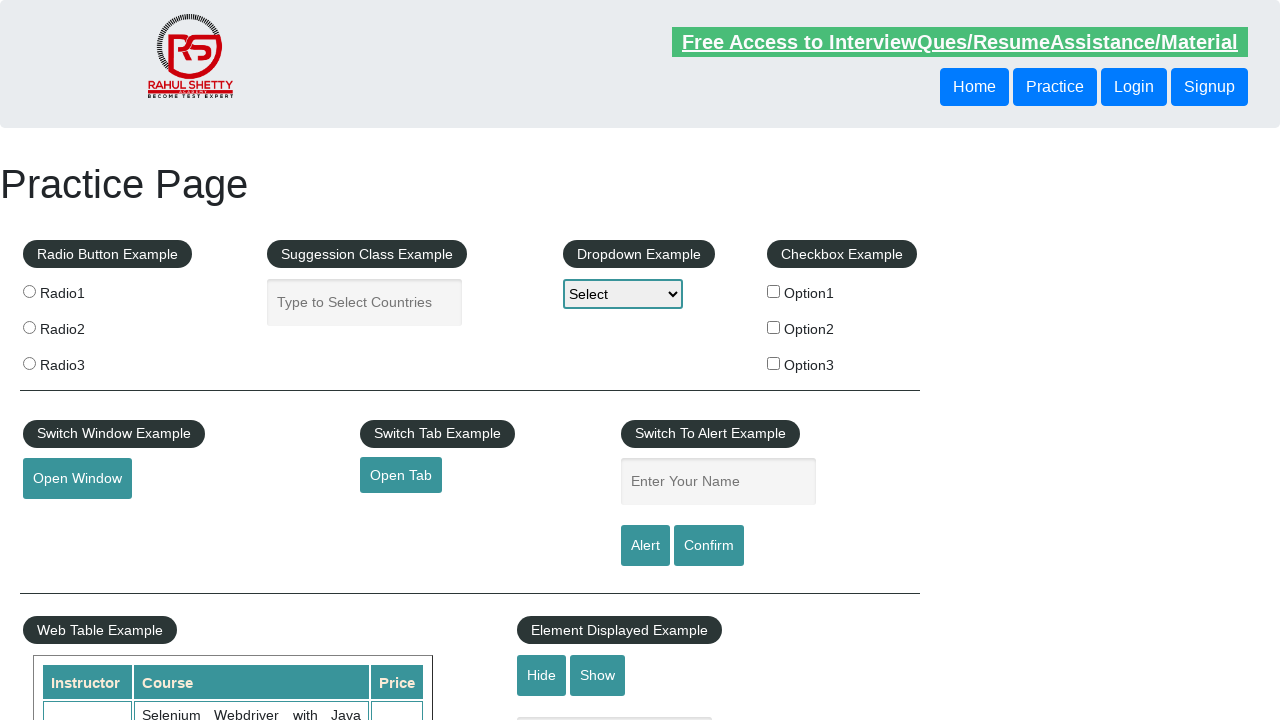

Verified localStorage value 'myValue' matches expected value
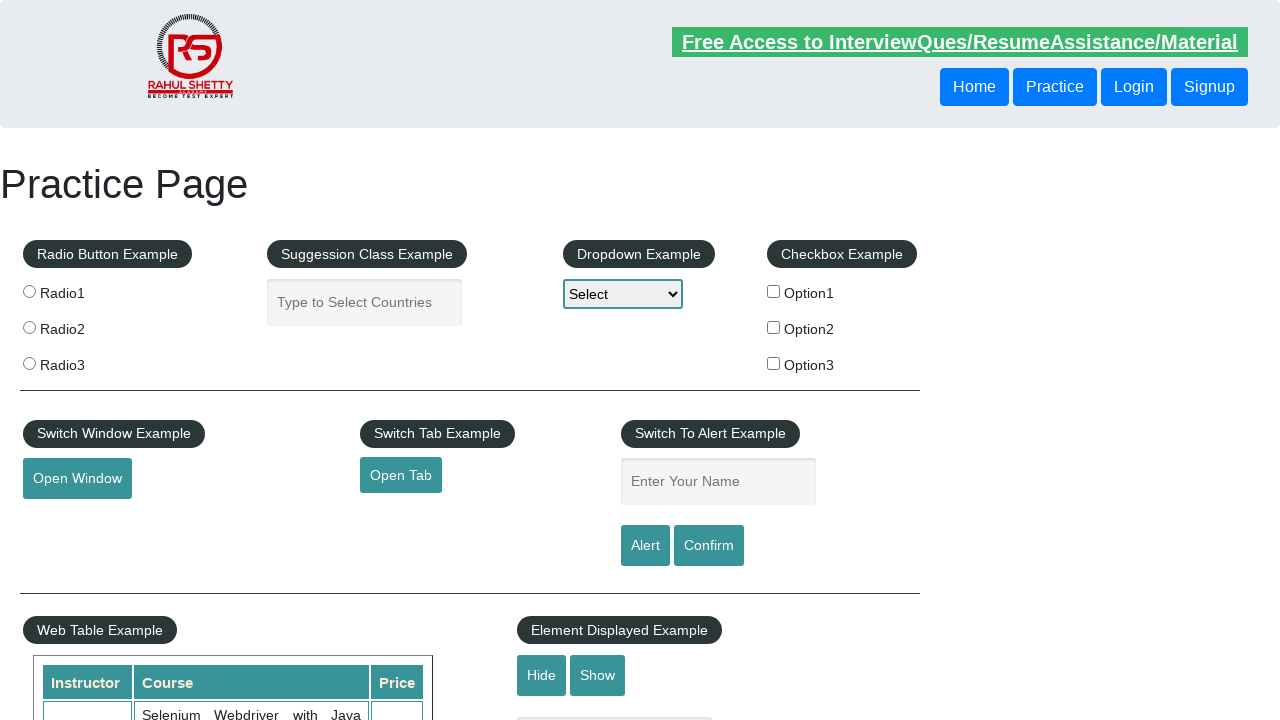

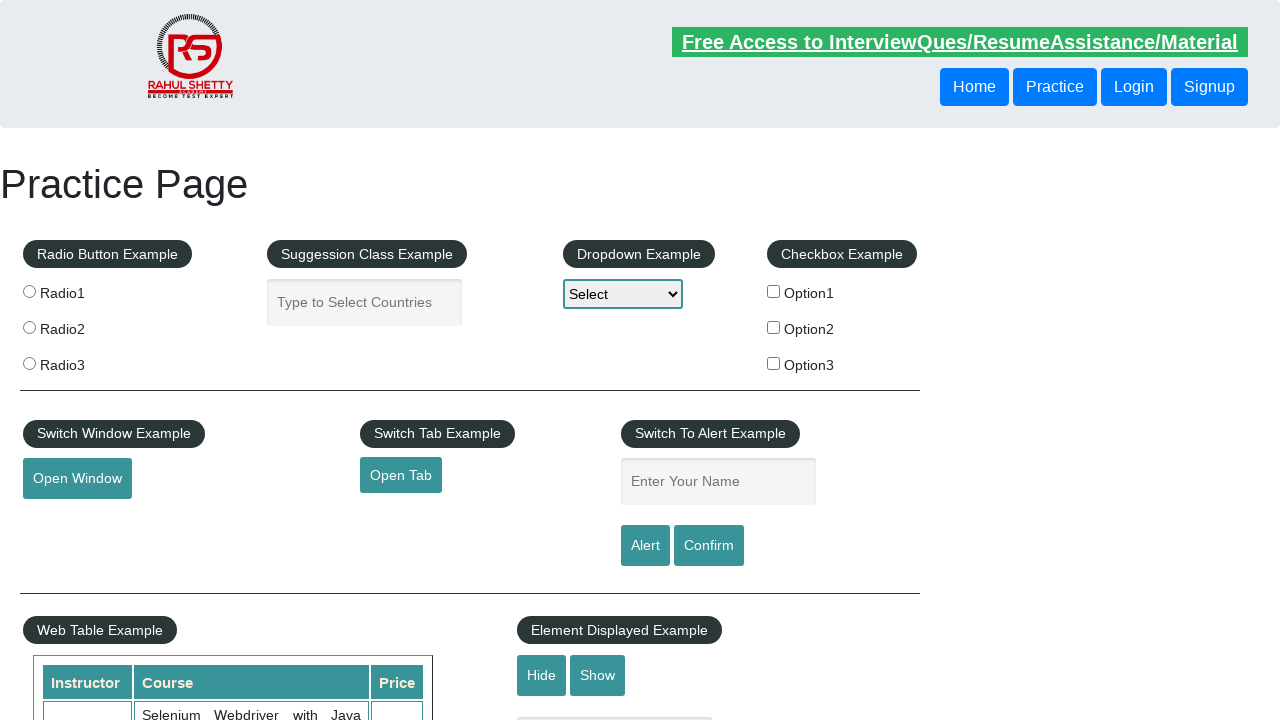